Tests invalid login attempt with empty username and password fields, verifying the error message displayed

Starting URL: https://www.saucedemo.com/

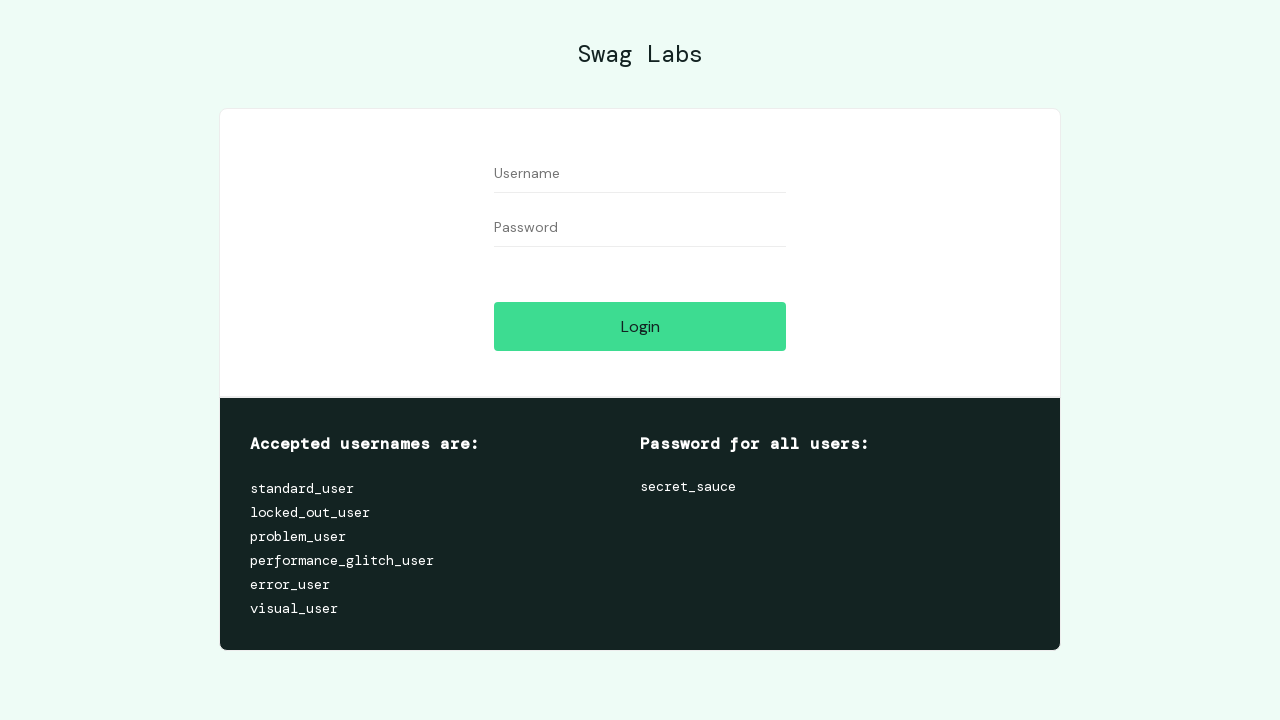

Left username field empty on #user-name
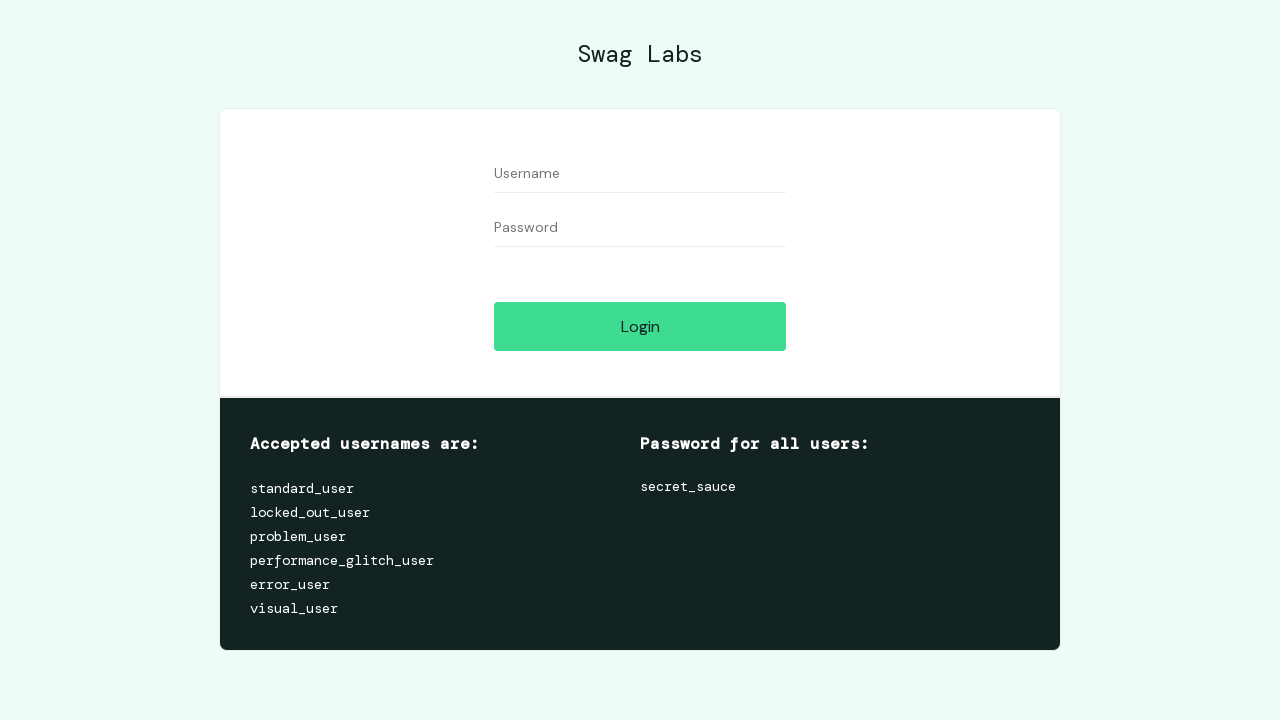

Left password field empty on #password
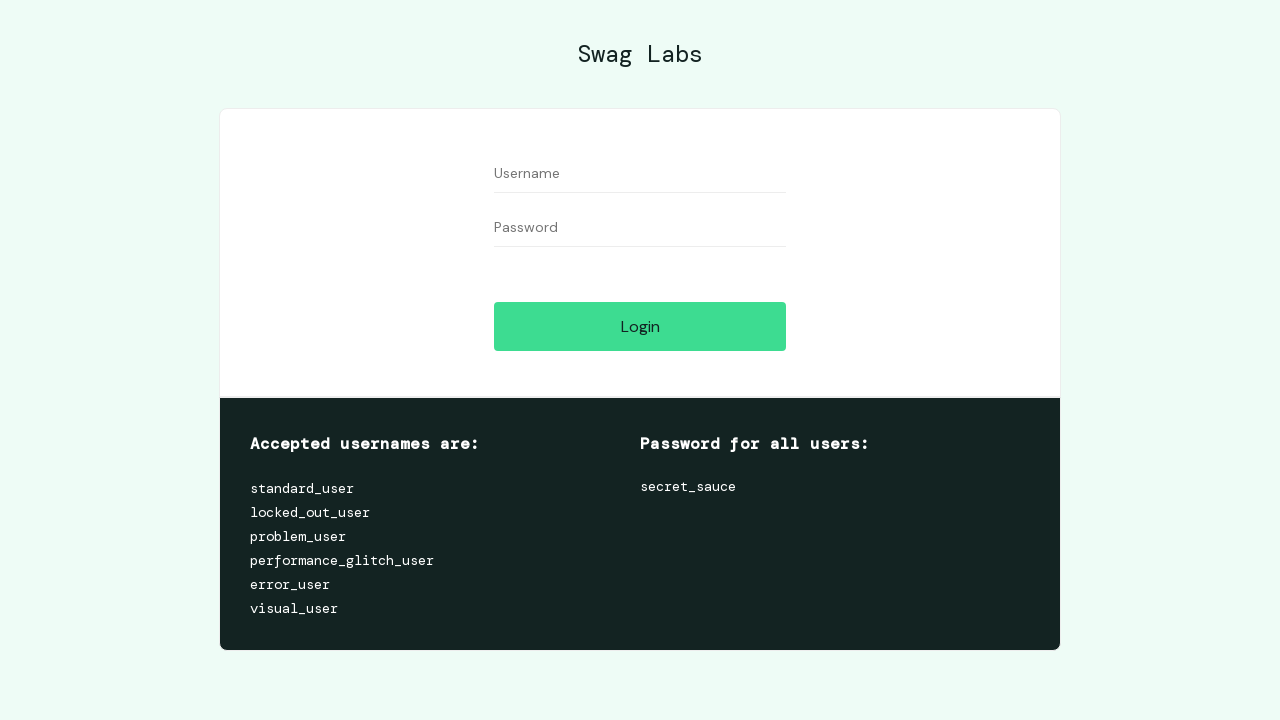

Clicked login button with empty credentials at (640, 326) on #login-button
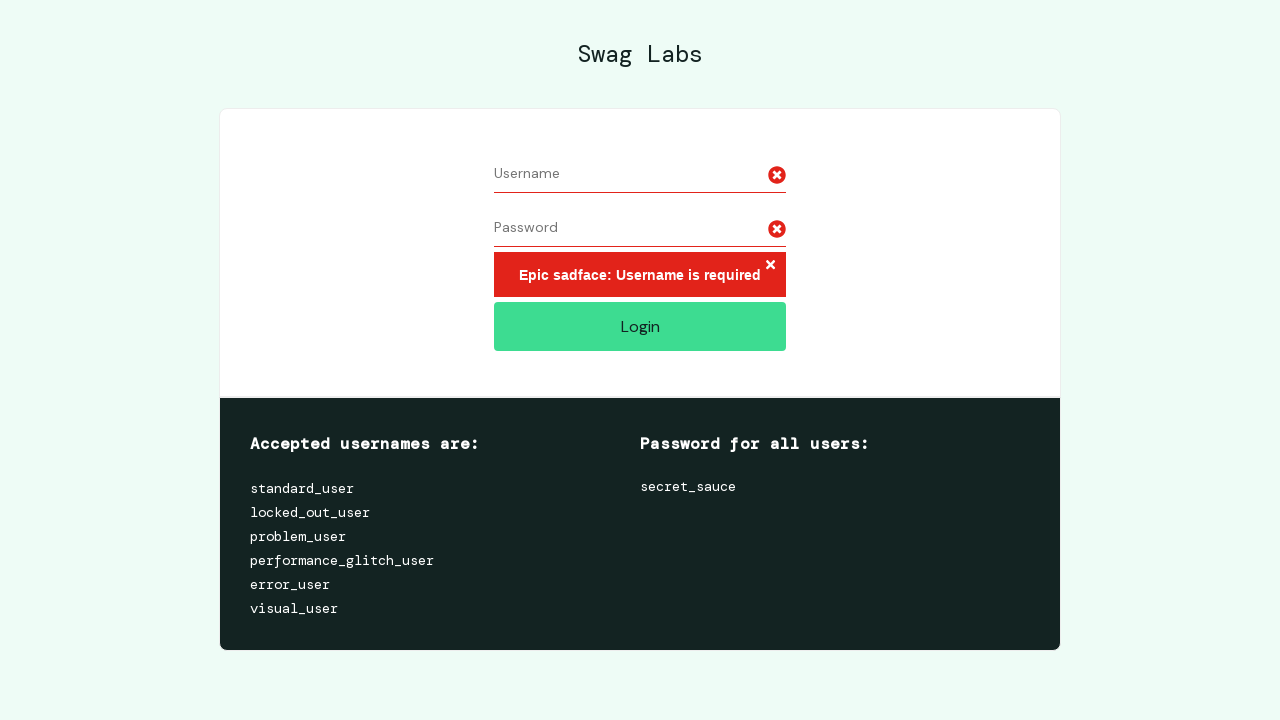

Error message appeared verifying invalid login attempt
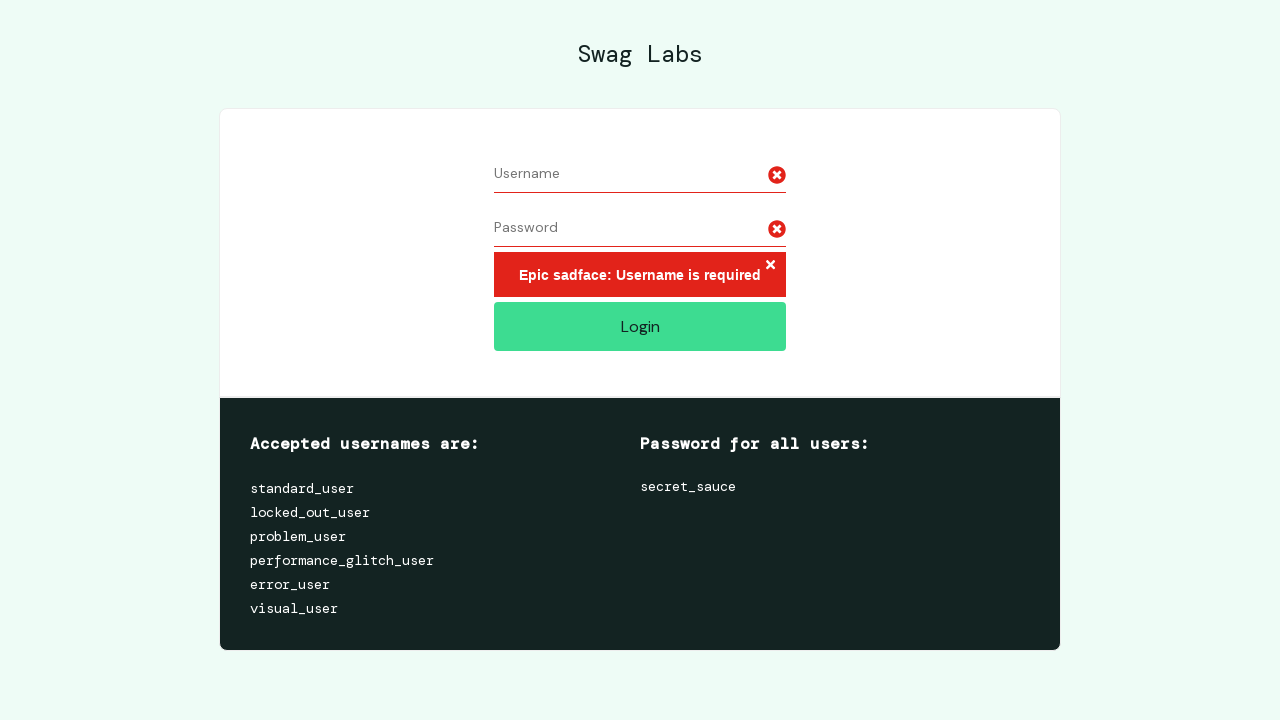

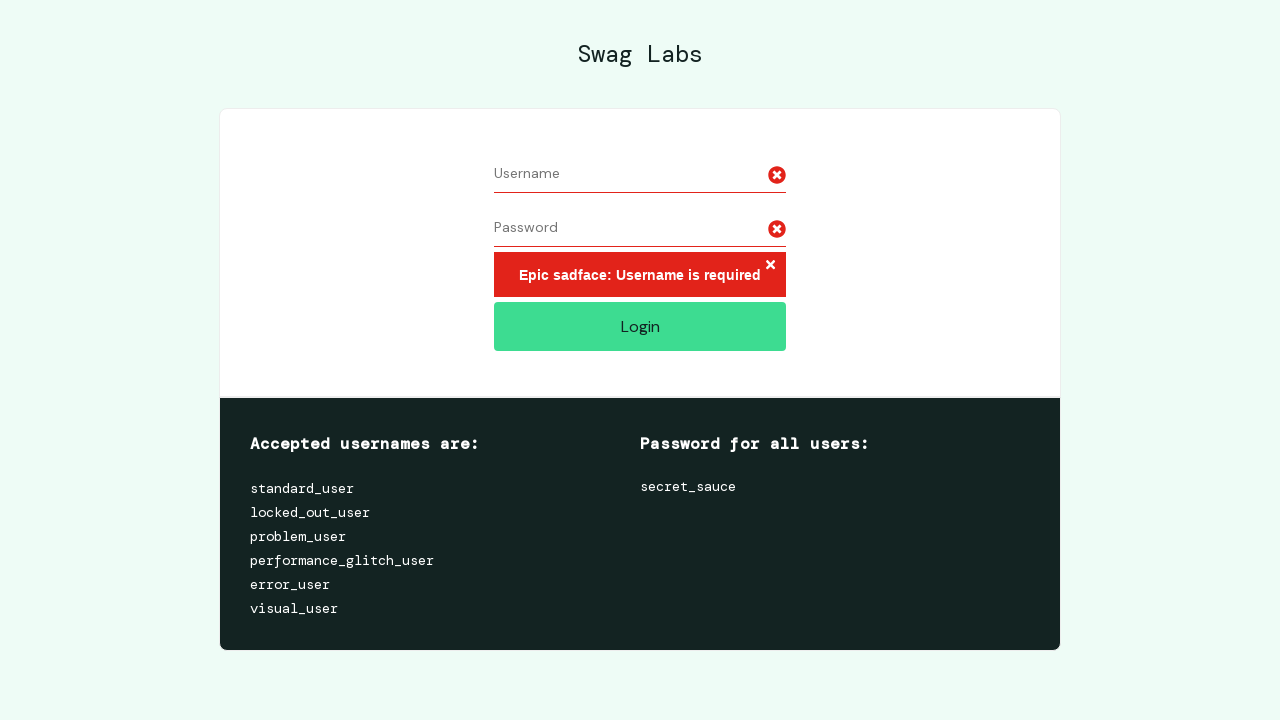